Tests successful form submission with all valid data including name, email, gender, phone, date of birth, subjects, hobbies, and address

Starting URL: https://demoqa.com/automation-practice-form

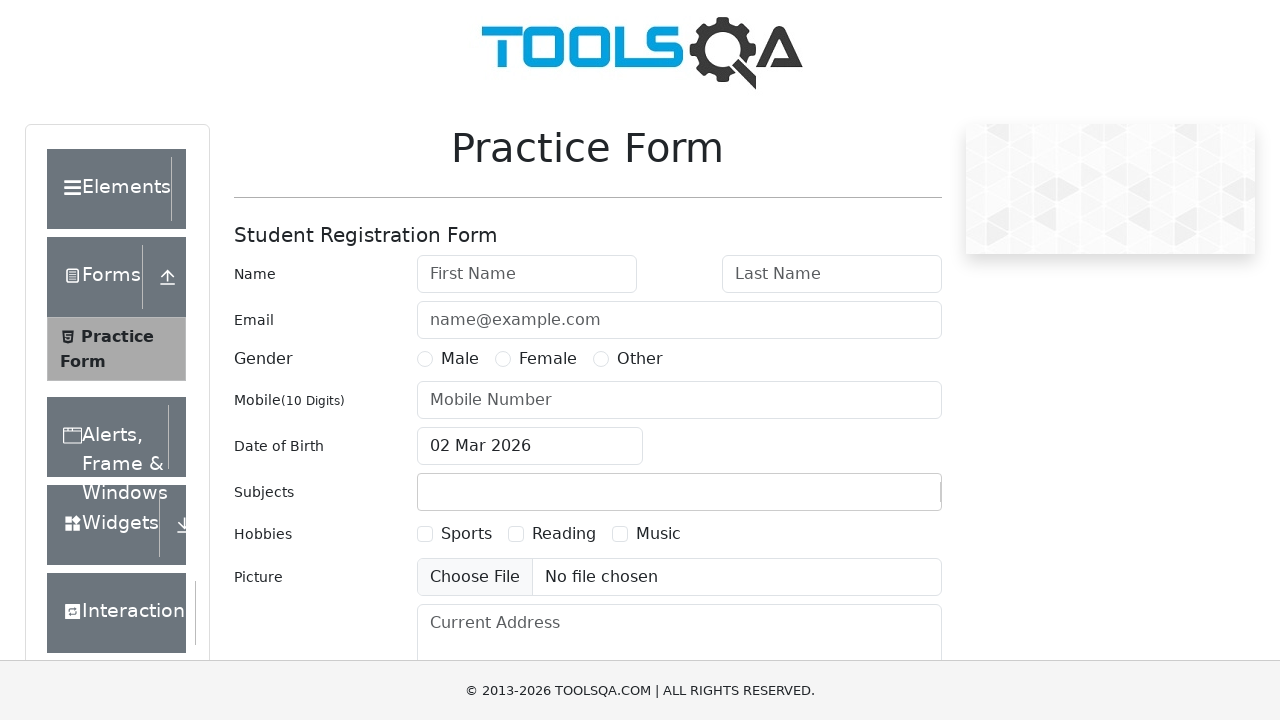

Filled first name field with 'Maria' on #firstName
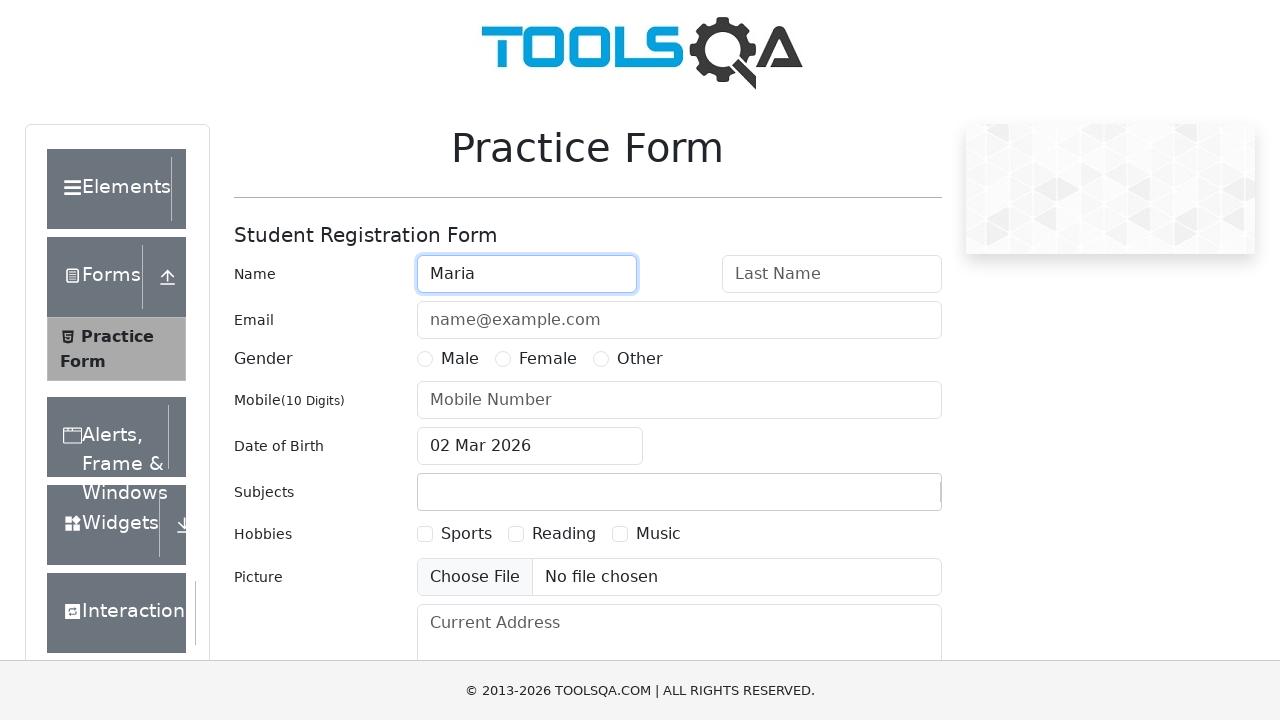

Filled last name field with 'Gonzalez' on #lastName
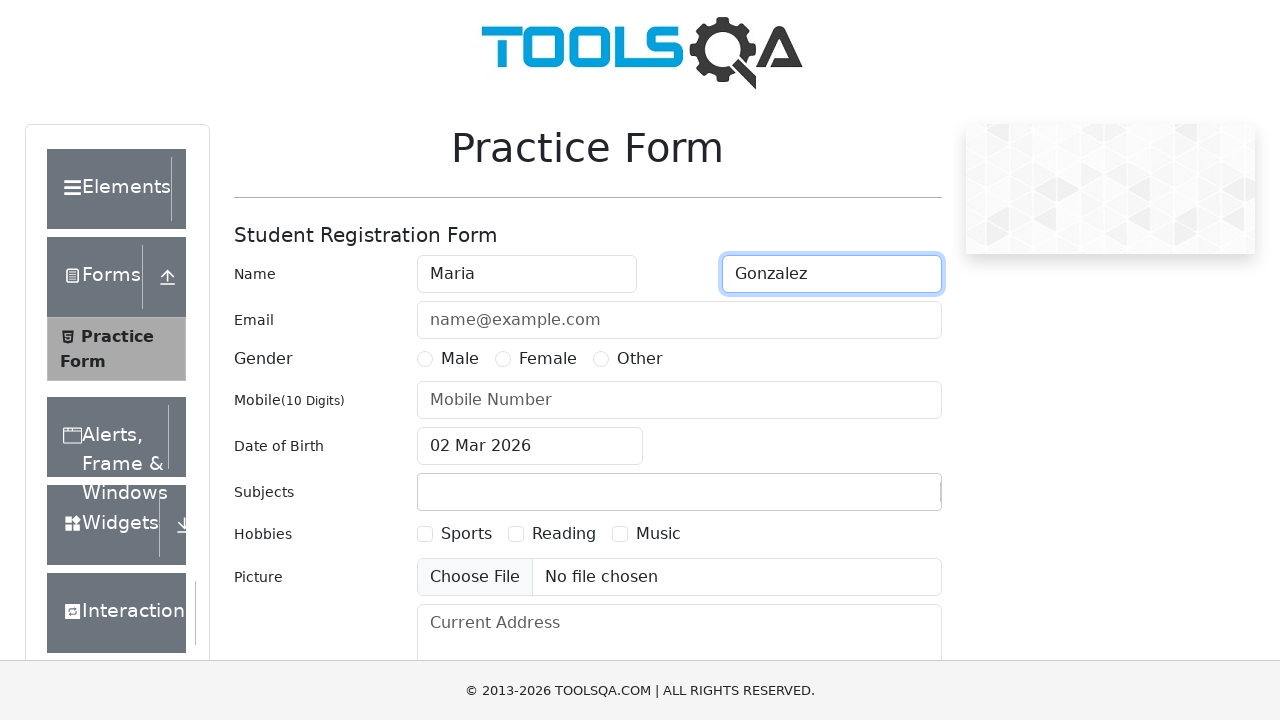

Filled email field with 'maria.gonzalez@testmail.com' on #userEmail
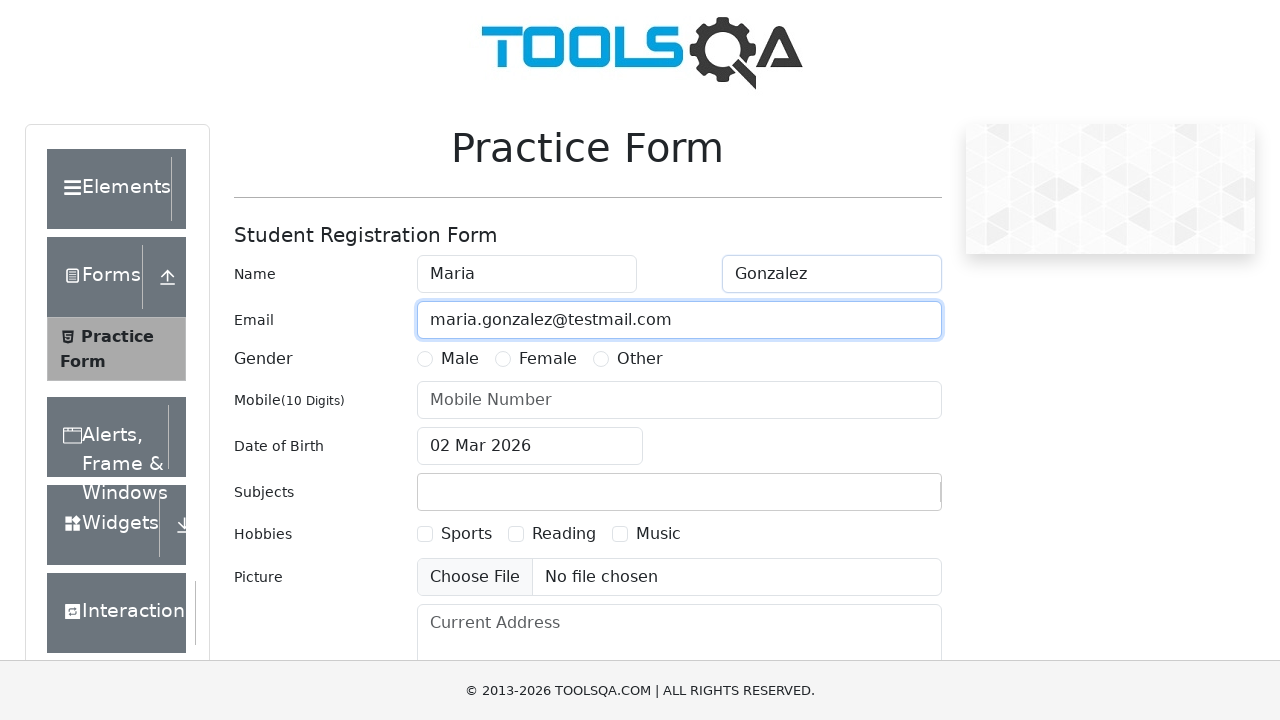

Selected Male gender option at (460, 359) on label[for='gender-radio-1']
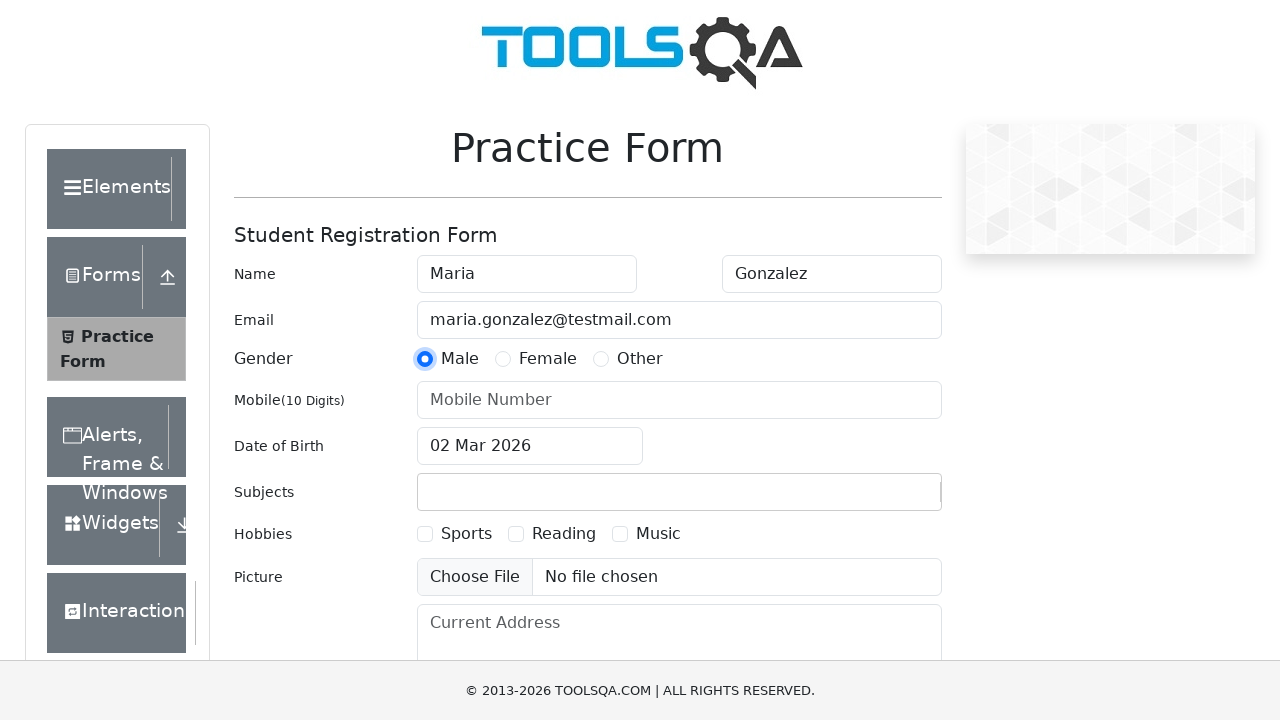

Filled phone number field with '0987654321' on #userNumber
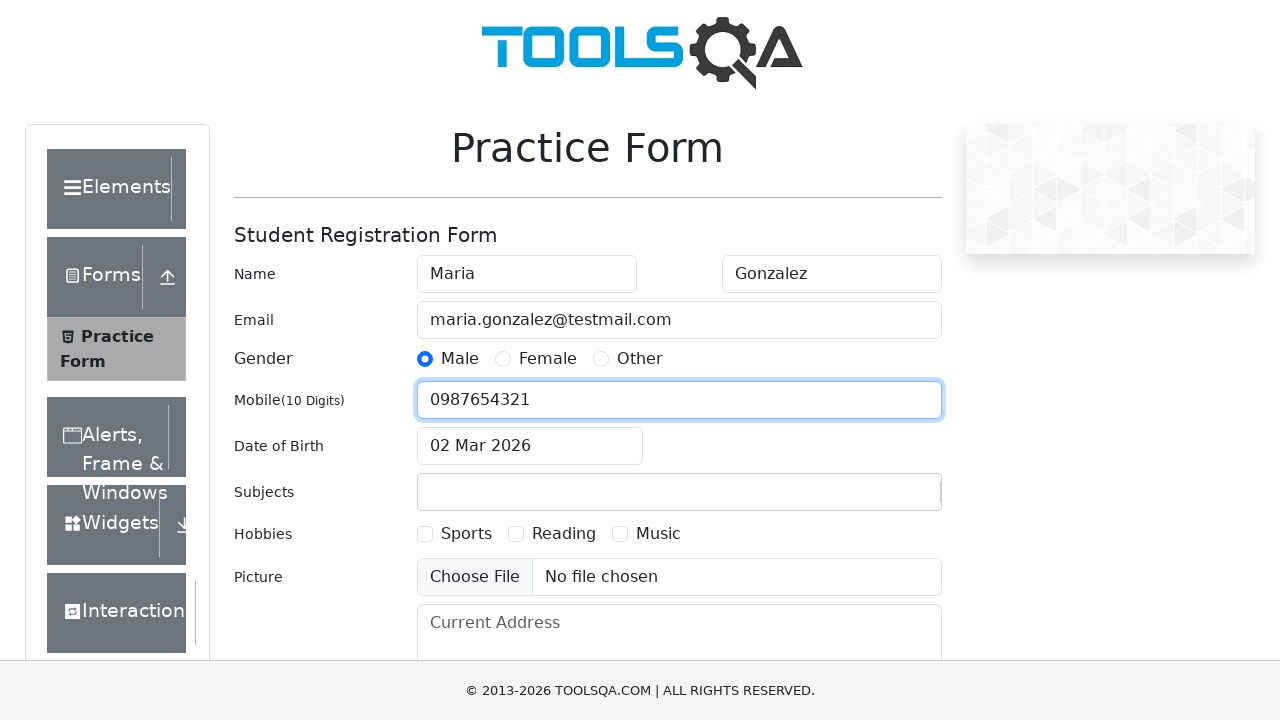

Clicked date of birth input field at (530, 446) on #dateOfBirthInput
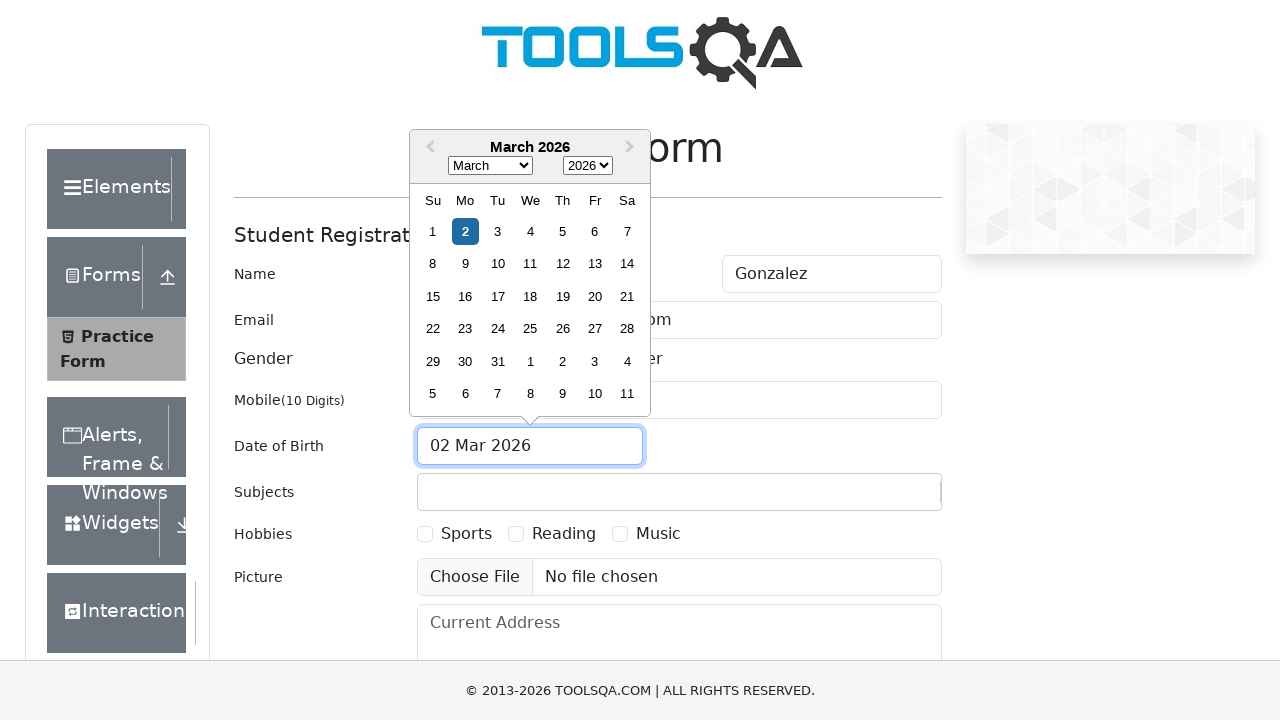

Selected all text in date of birth field
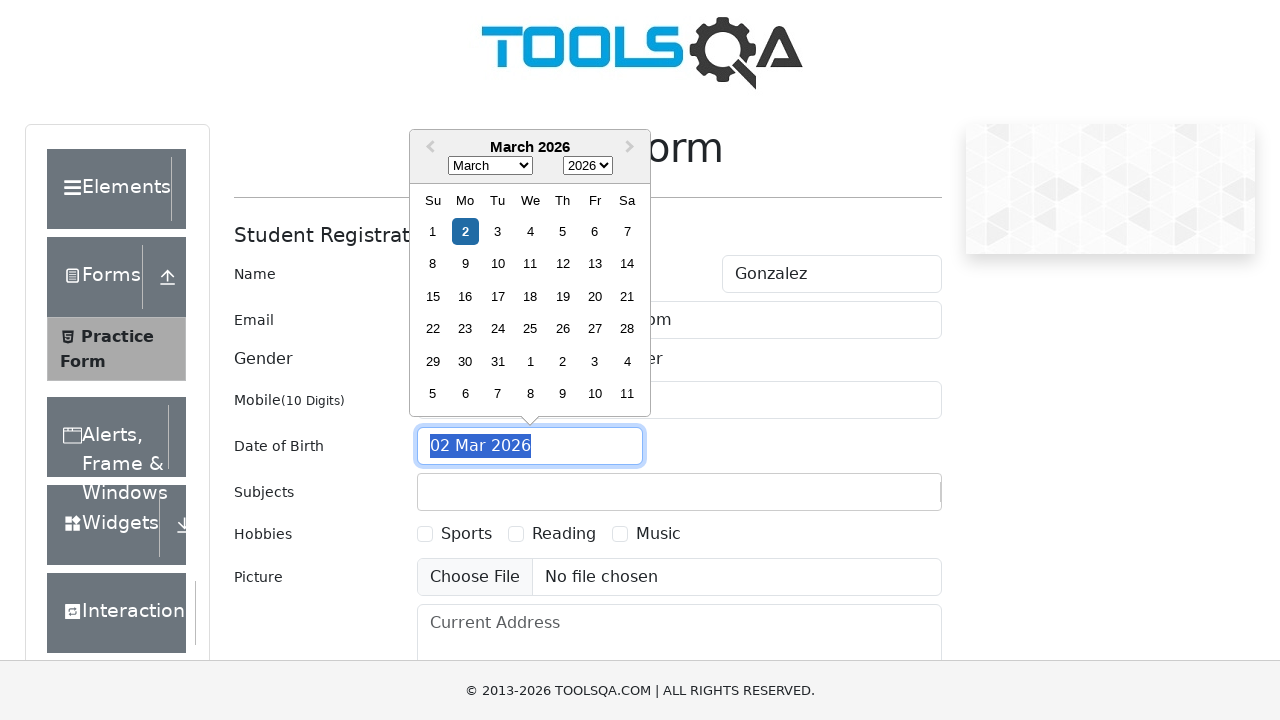

Typed date of birth '15 Mar 1995'
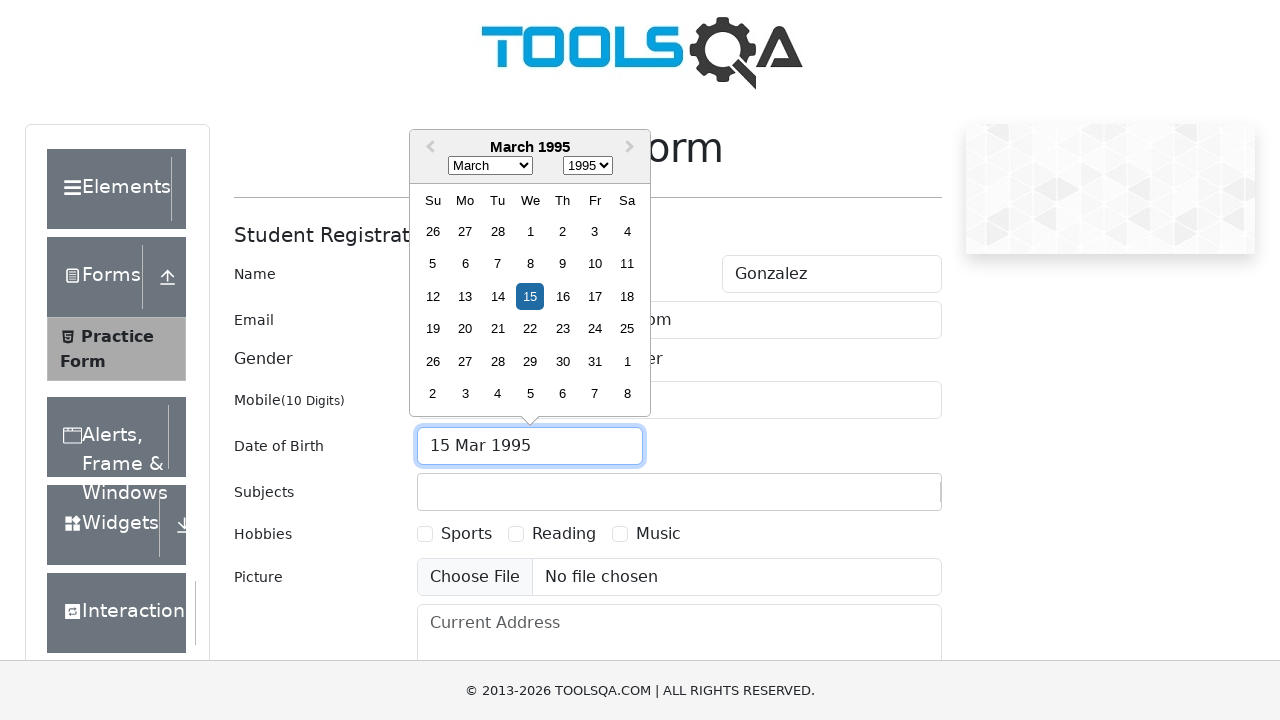

Pressed Enter to confirm date of birth
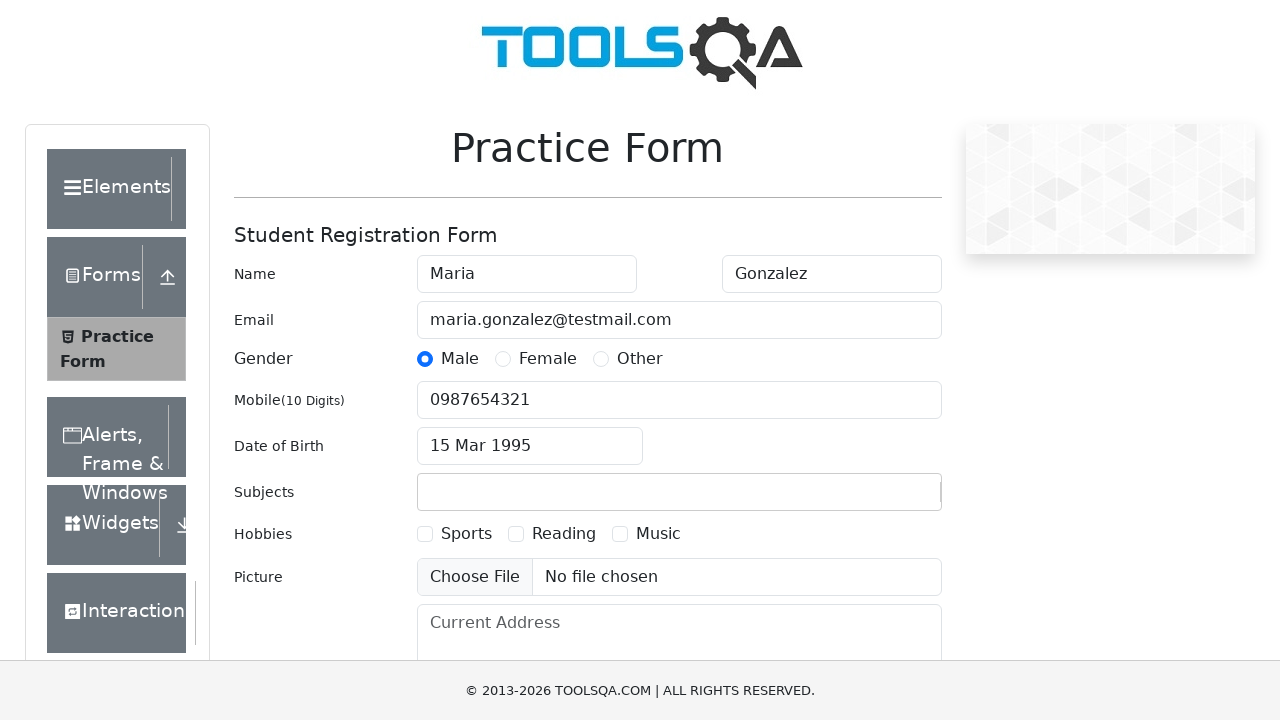

Filled subjects input field with 'Maths' on #subjectsInput
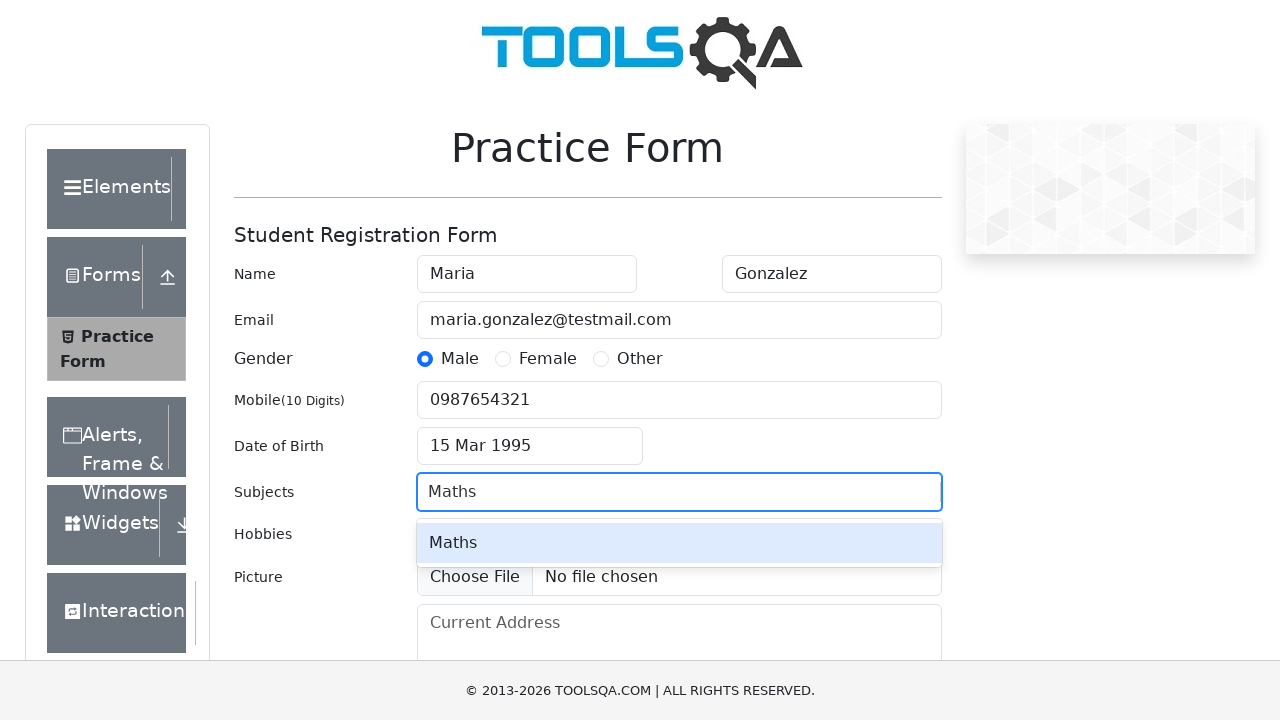

Pressed Enter to confirm subject selection
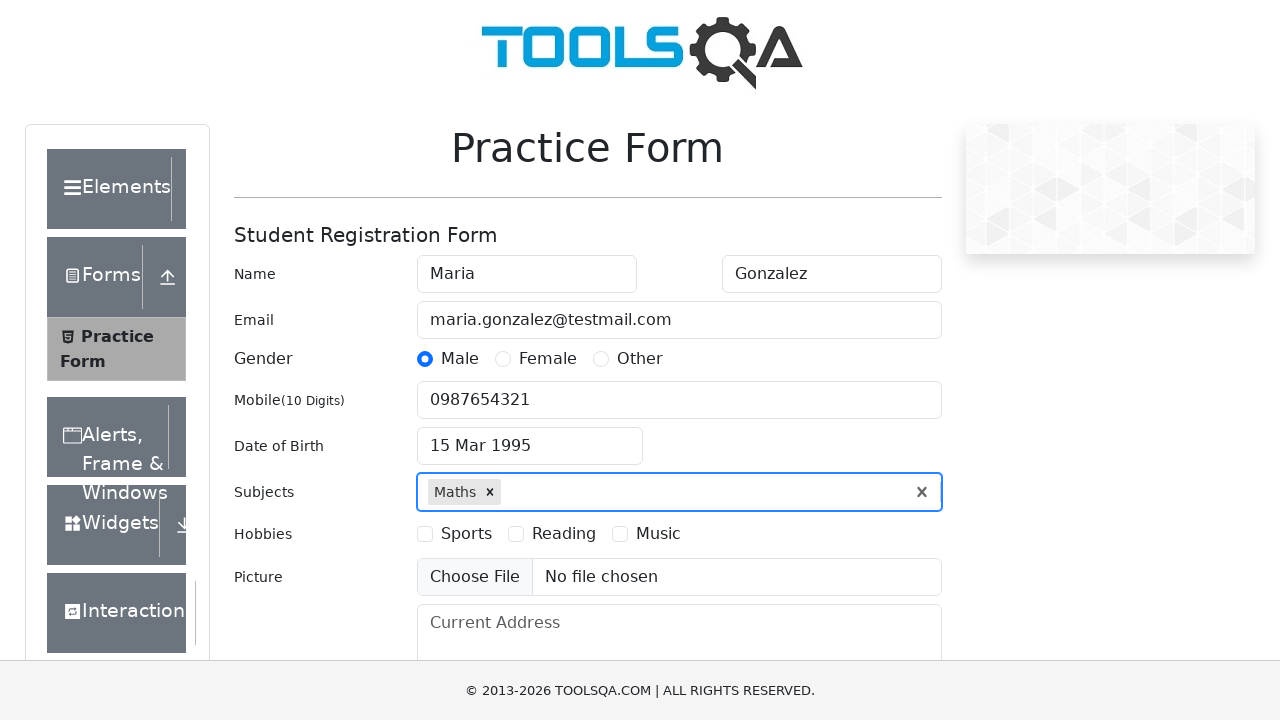

Selected first hobby checkbox at (466, 534) on label[for='hobbies-checkbox-1']
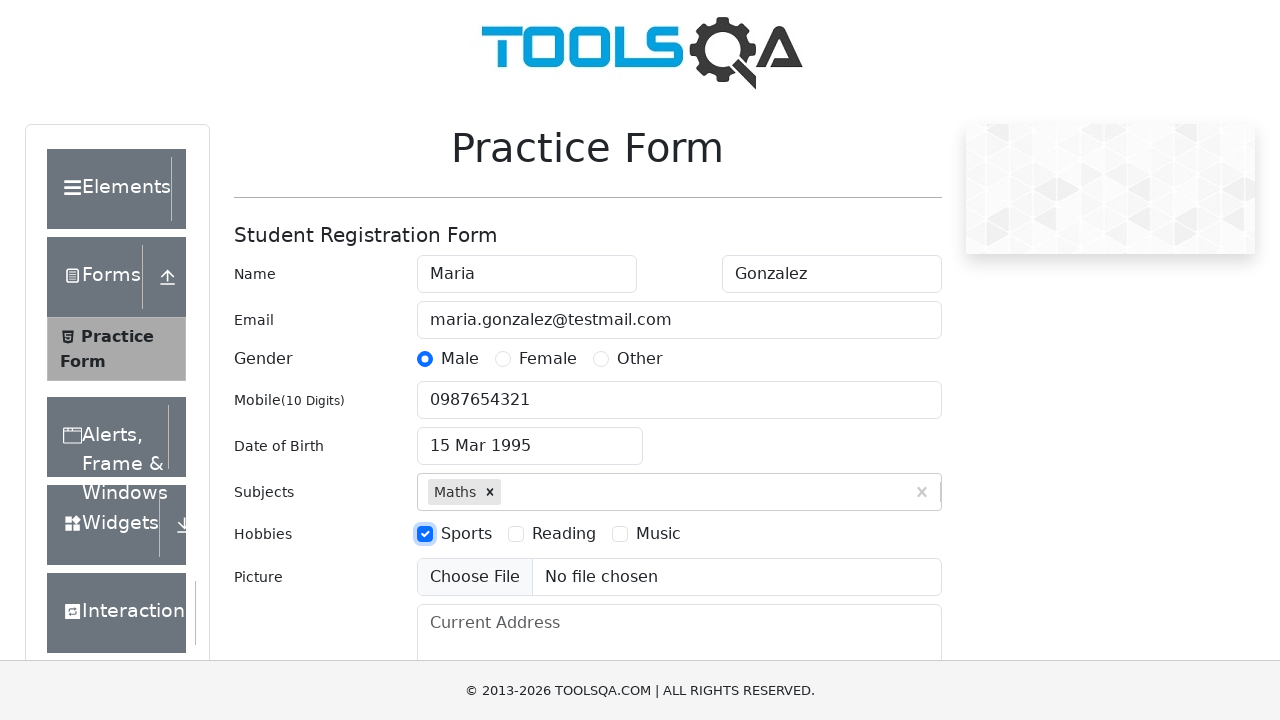

Filled current address field with 'Avenida Principal 123' on #currentAddress
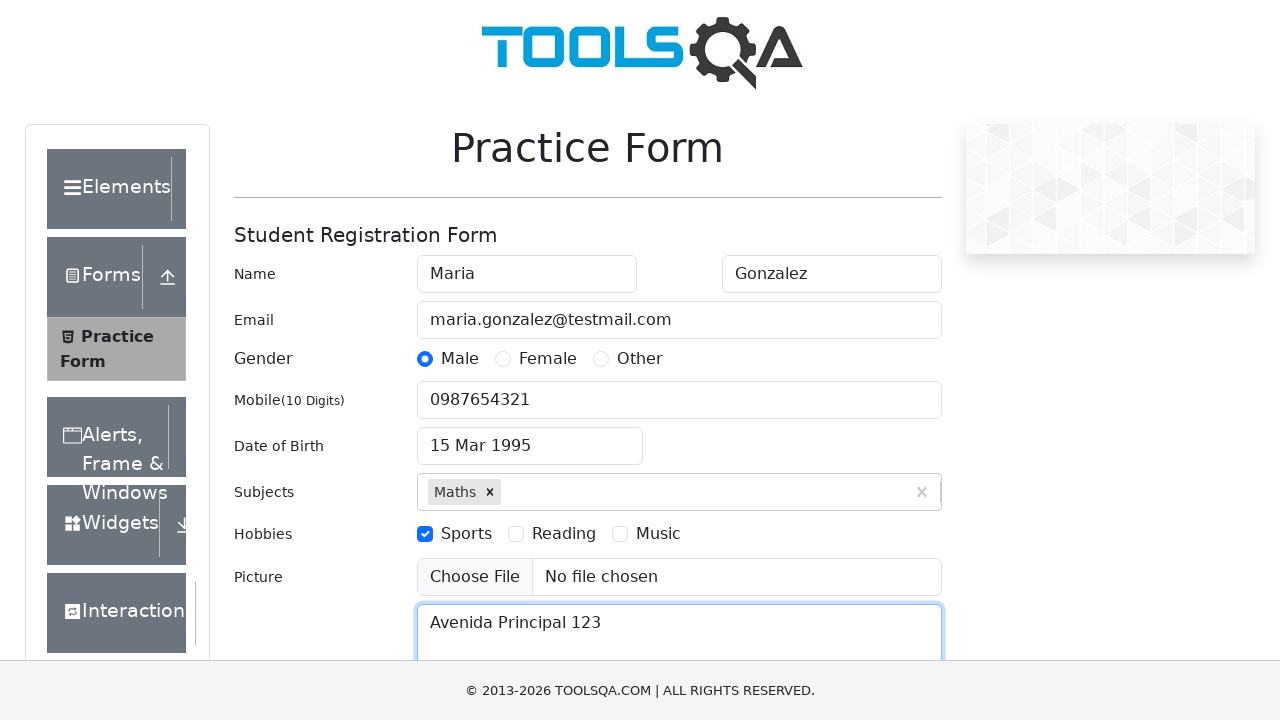

Clicked submit button to submit the form at (885, 499) on #submit
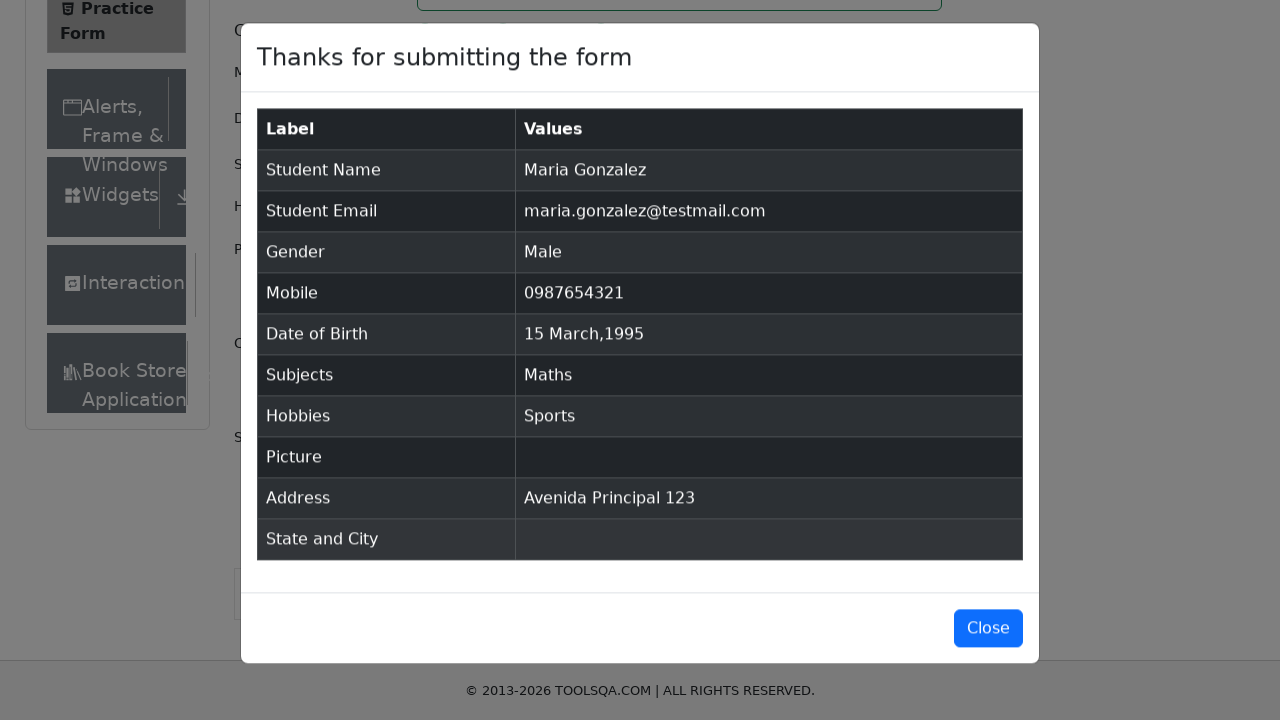

Success modal appeared confirming form submission
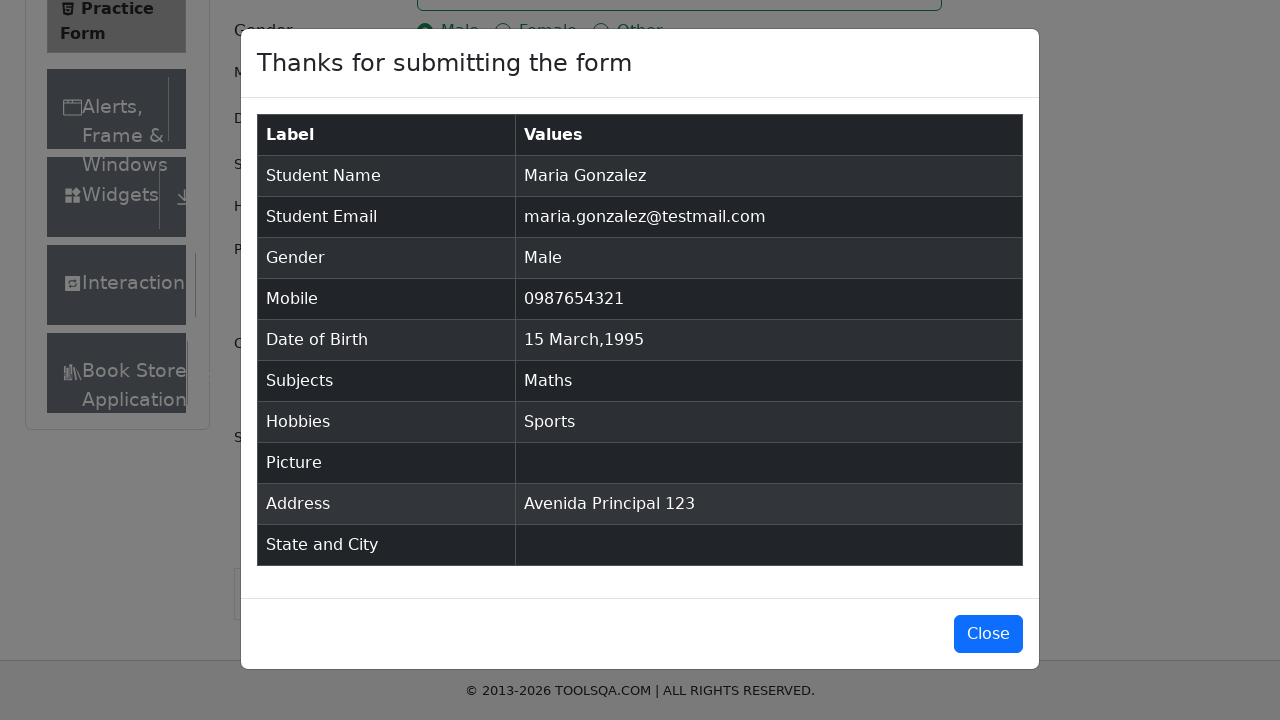

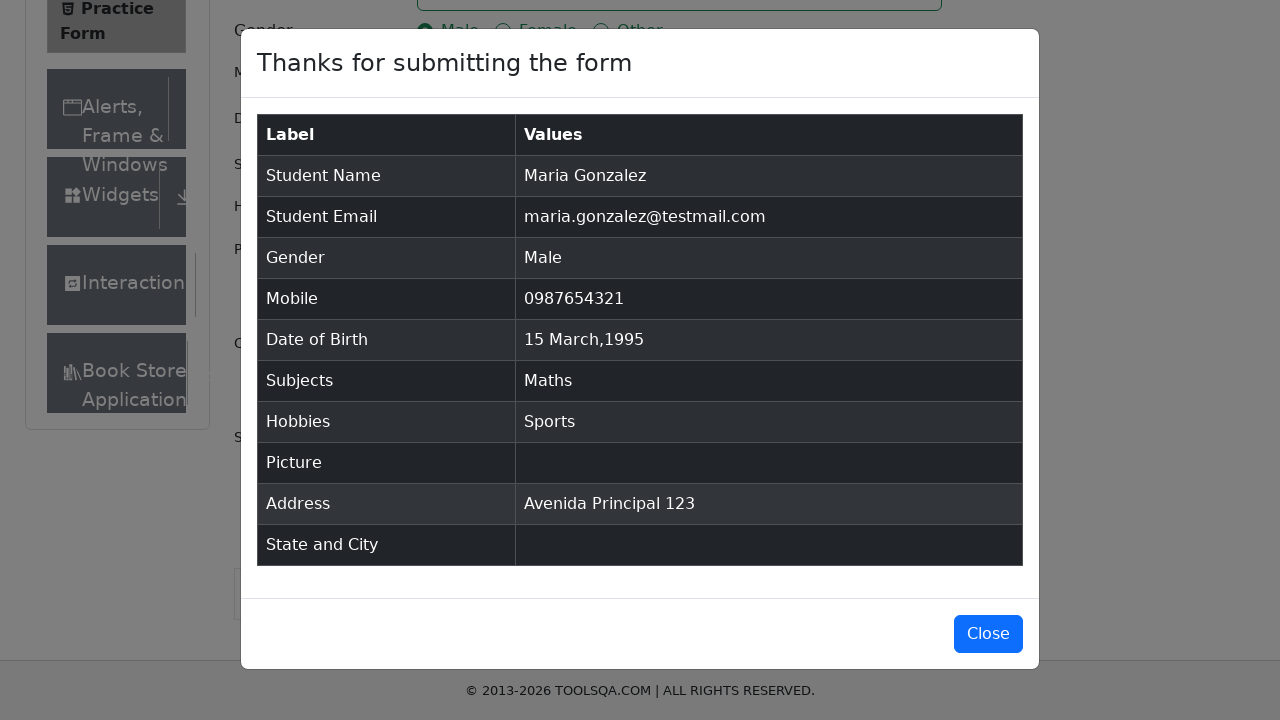